Tests train search functionality on erail.in by entering source station (MAS - Chennai), destination station (MDU - Madurai), and searching for available trains

Starting URL: https://erail.in/

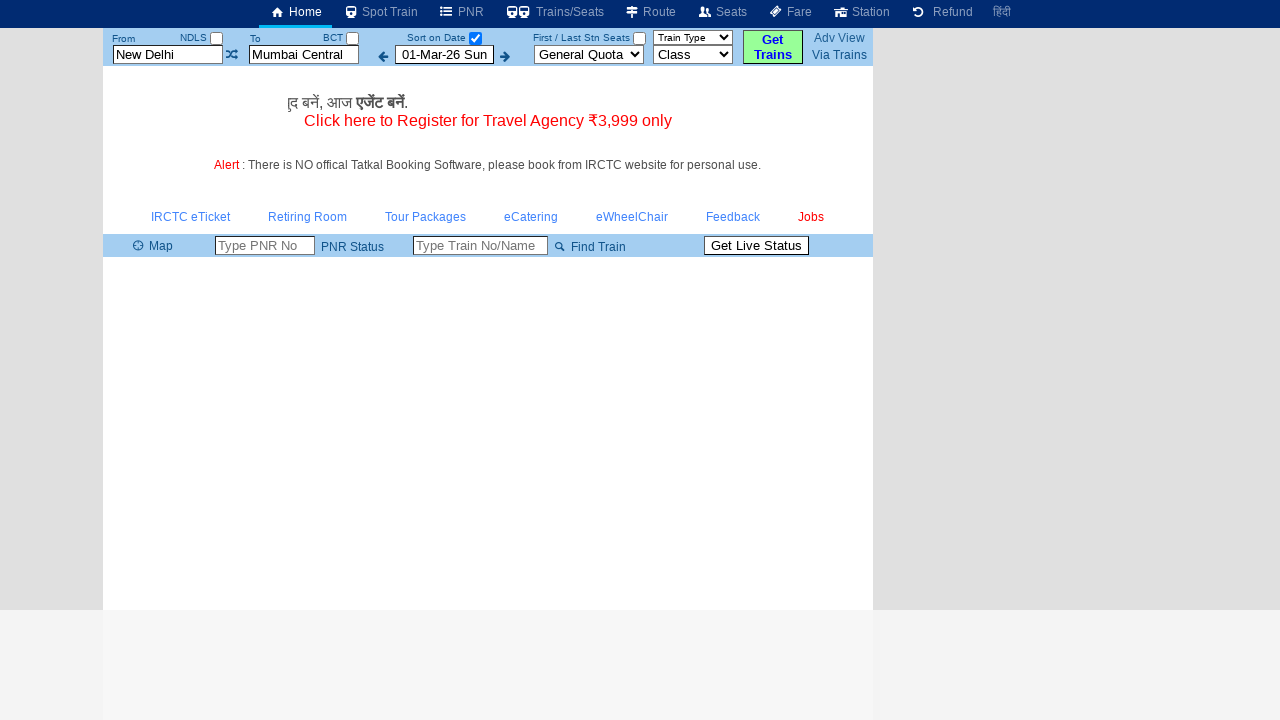

Cleared the 'From' station field on #txtStationFrom
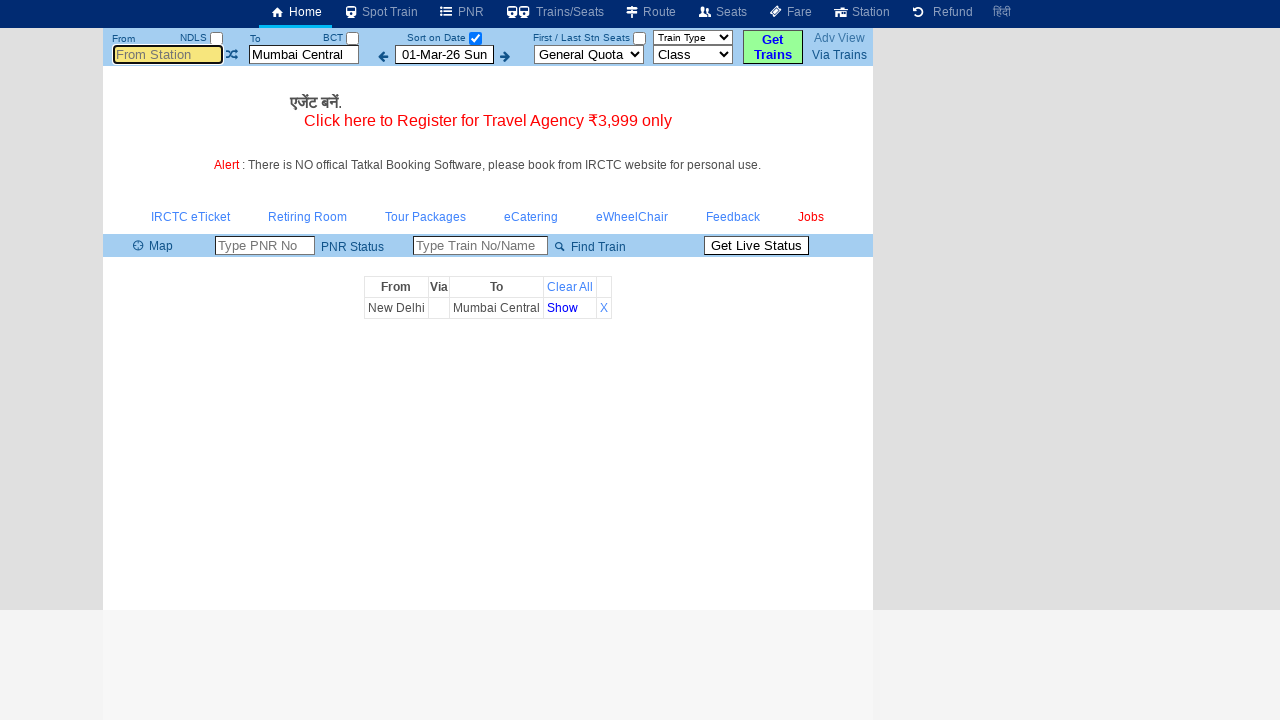

Entered source station code 'MAS' (Chennai) in the 'From' field on #txtStationFrom
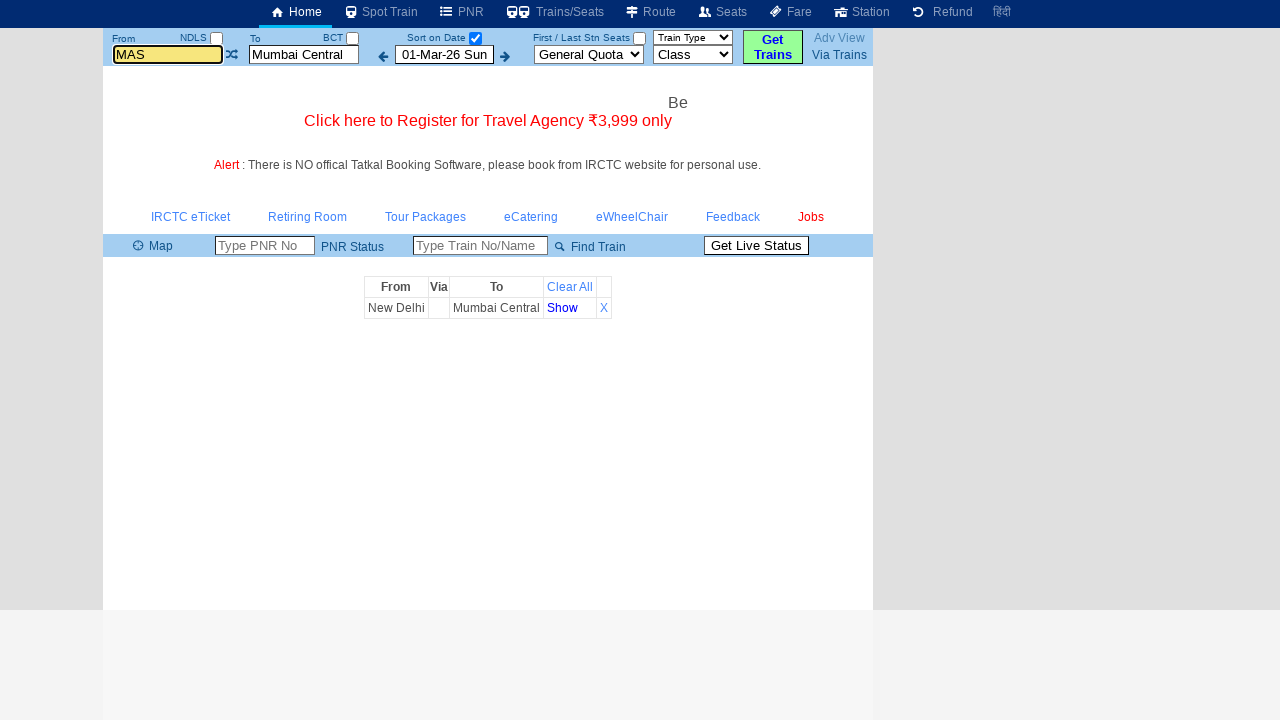

Pressed Enter to confirm source station selection
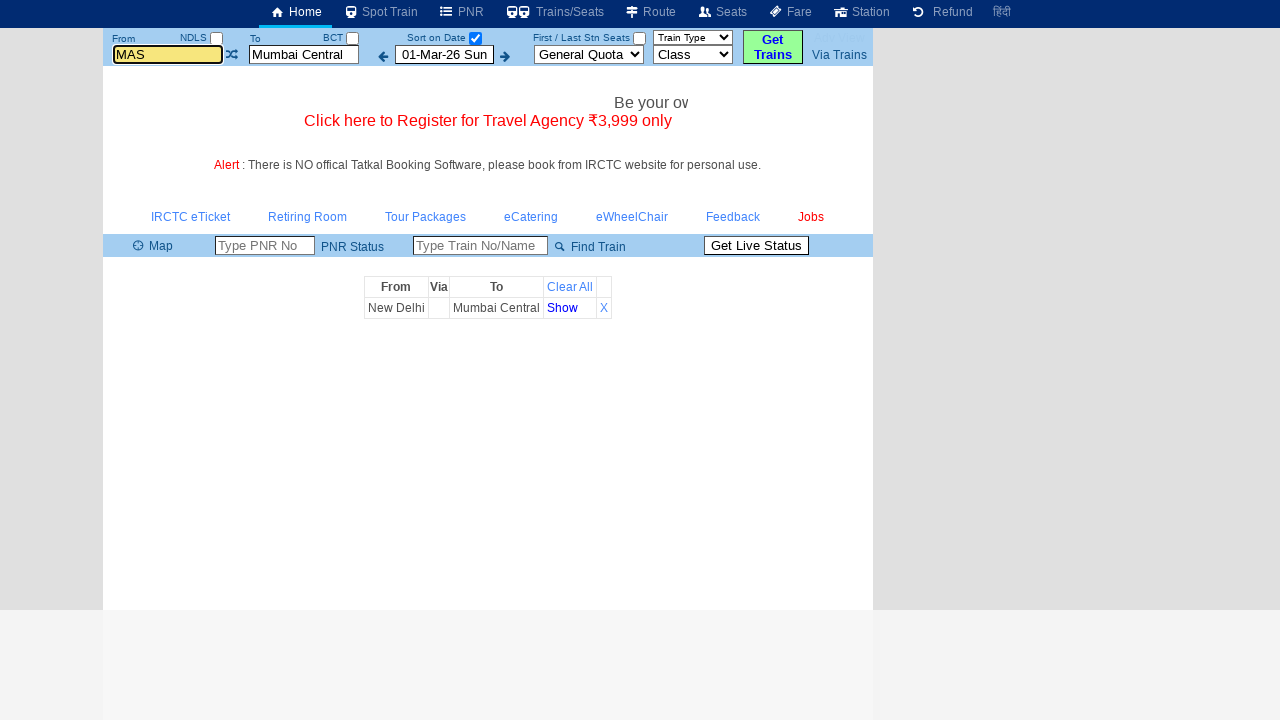

Waited 2 seconds for station suggestion to process
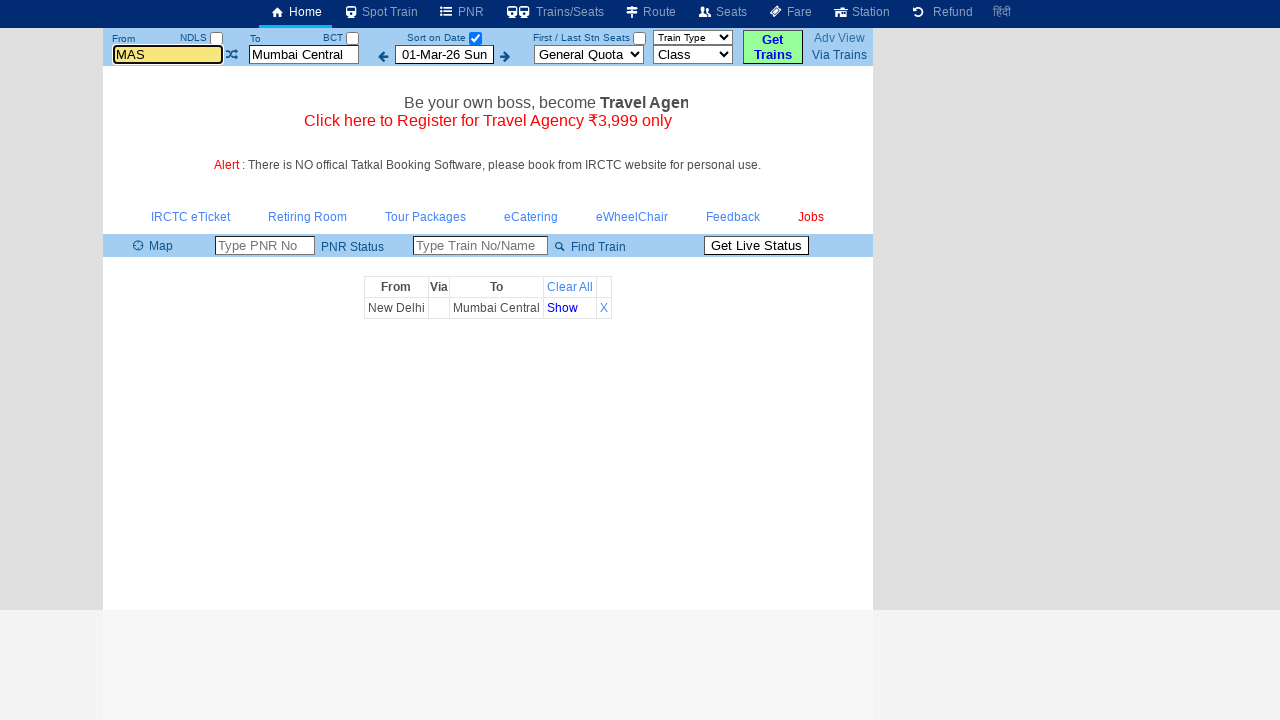

Cleared the 'To' station field on #txtStationTo
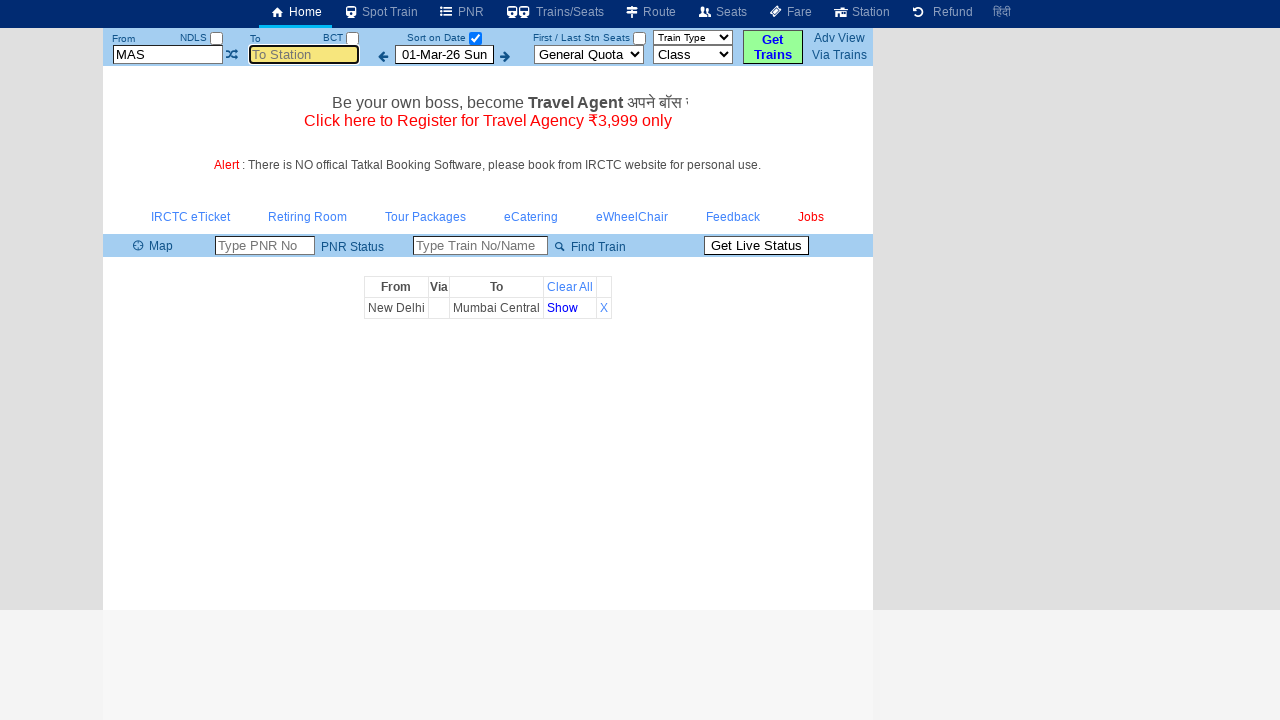

Entered destination station code 'MDU' (Madurai) in the 'To' field on #txtStationTo
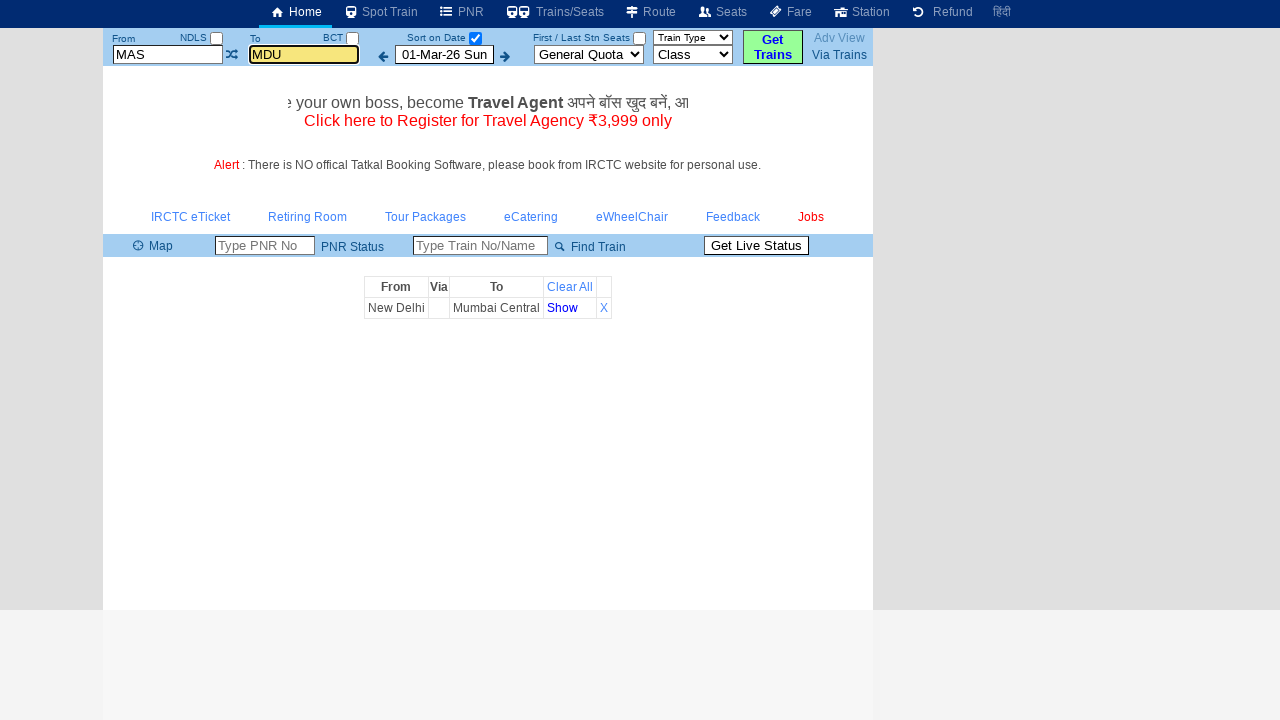

Pressed Enter to confirm destination station selection
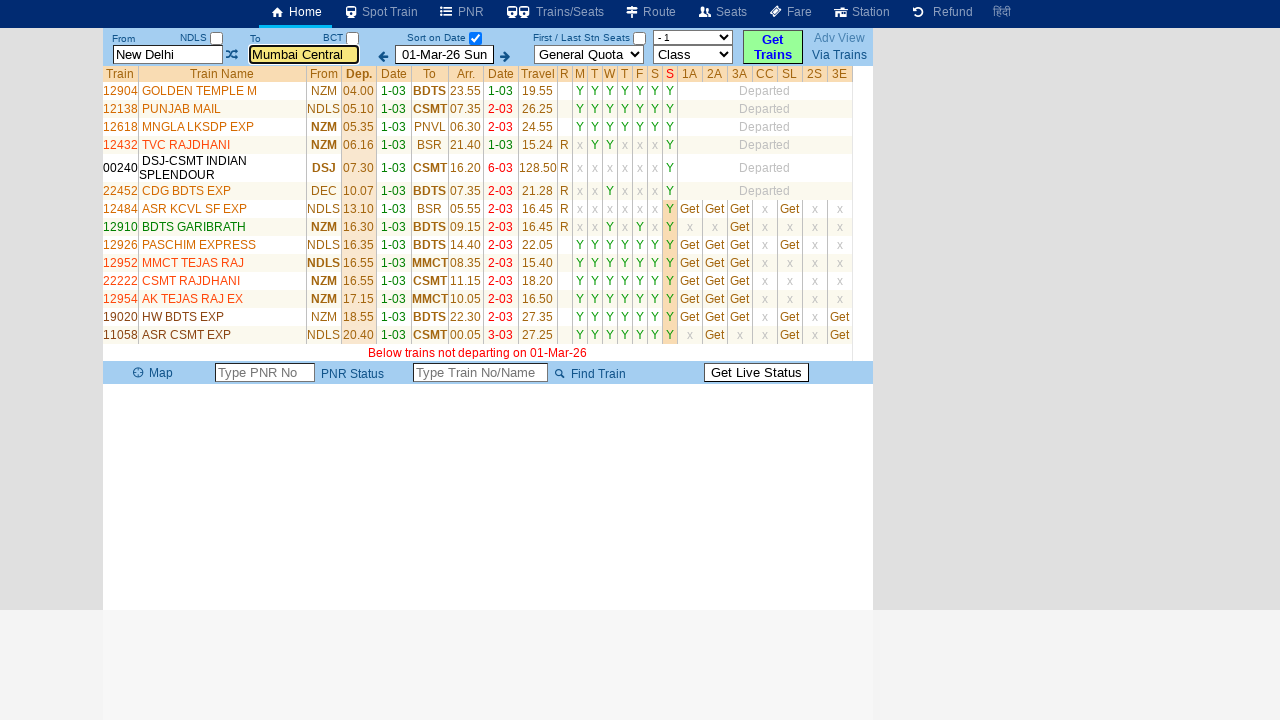

Waited 2 seconds for station suggestion to process
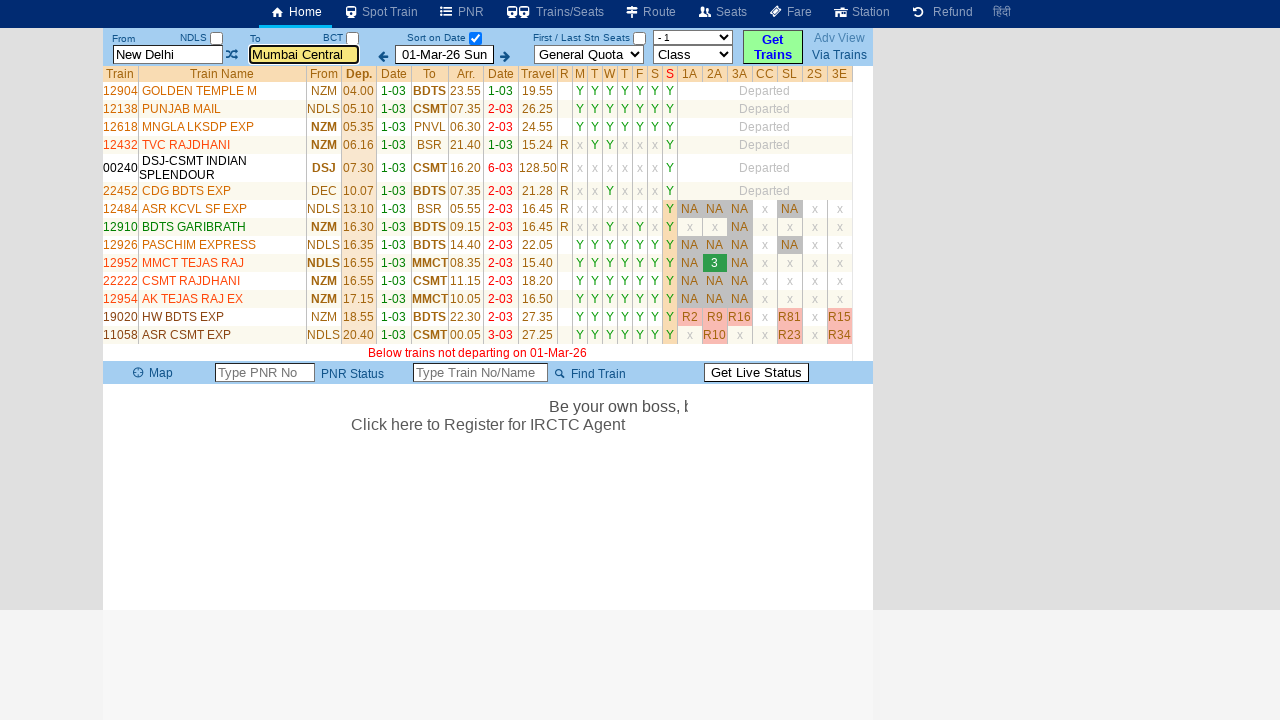

Clicked the date checkbox to initiate train search at (475, 38) on #chkSelectDateOnly
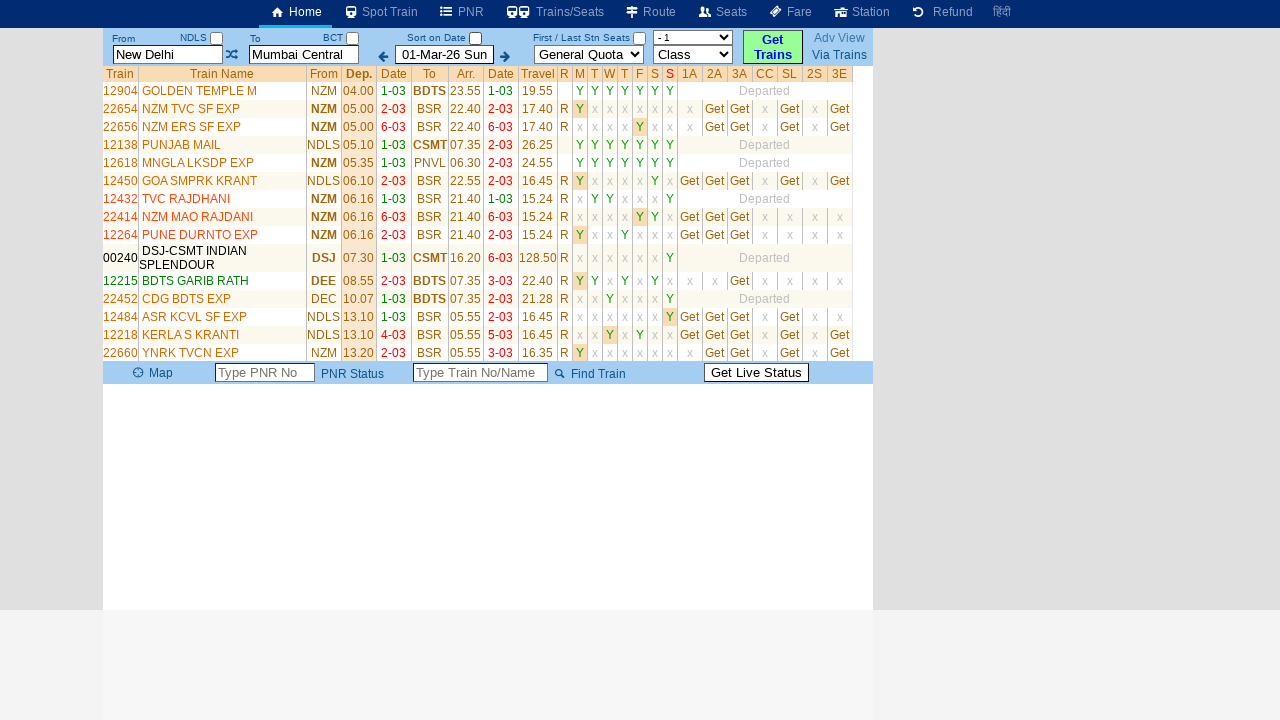

Train list table loaded successfully with available trains from MAS to MDU
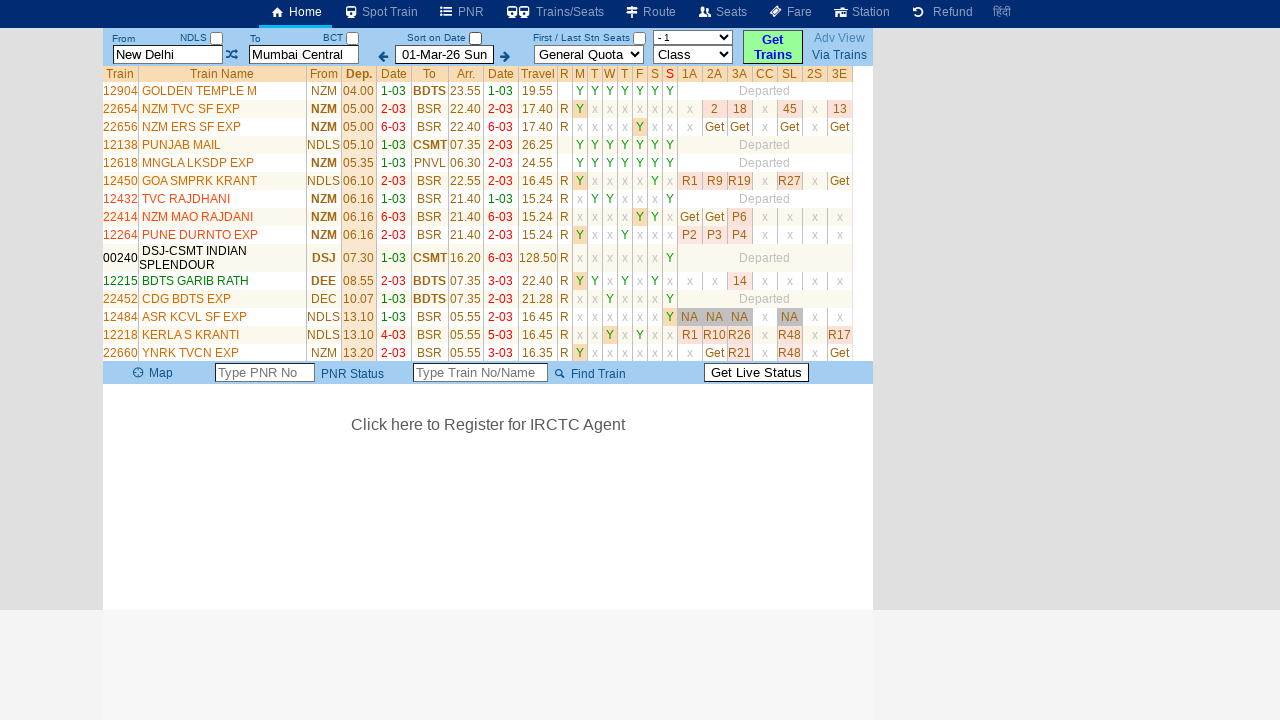

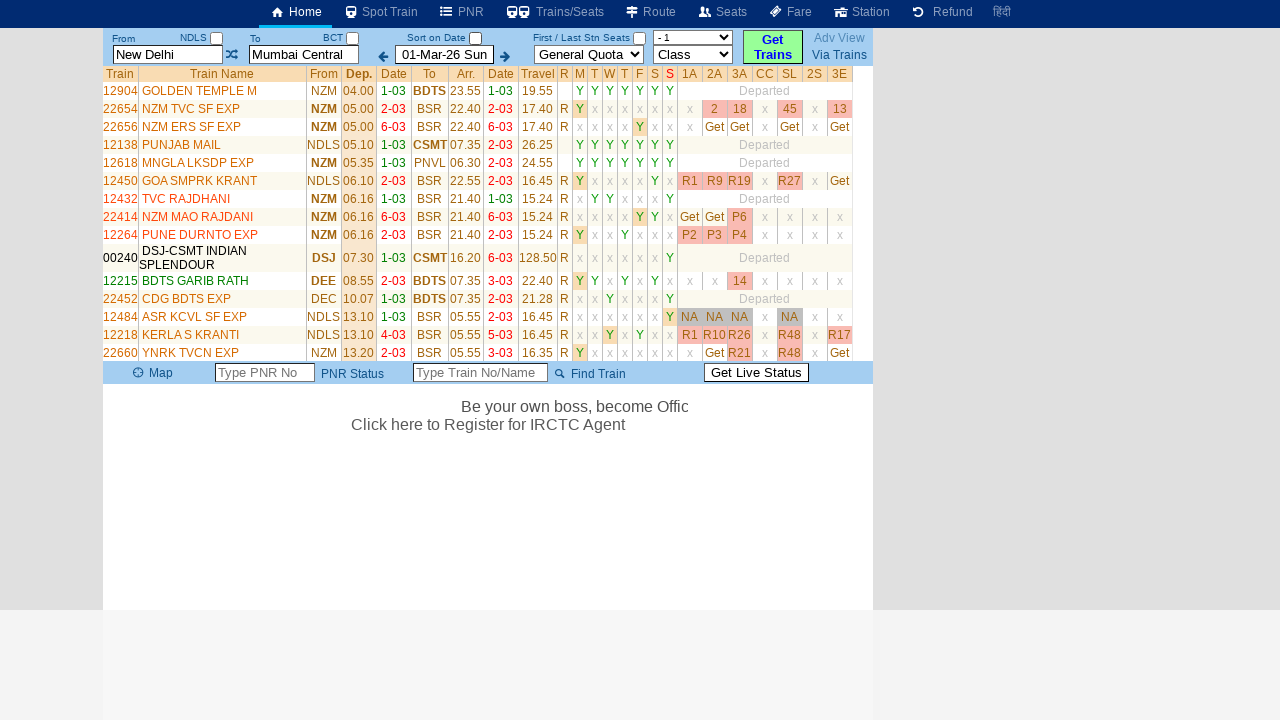